Tests dynamic form control functionality by clicking the enable button and verifying that a text input field becomes enabled

Starting URL: https://the-internet.herokuapp.com/dynamic_controls

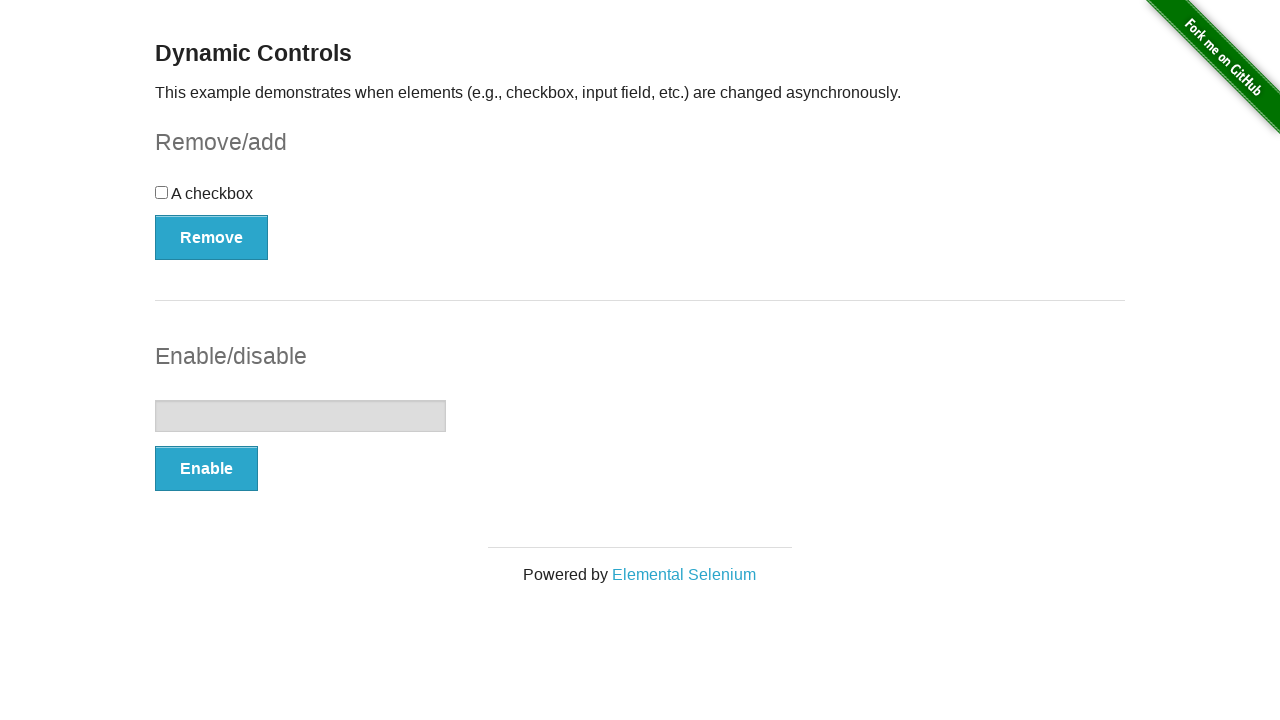

Clicked the Enable button at (206, 469) on button:has-text('Enable')
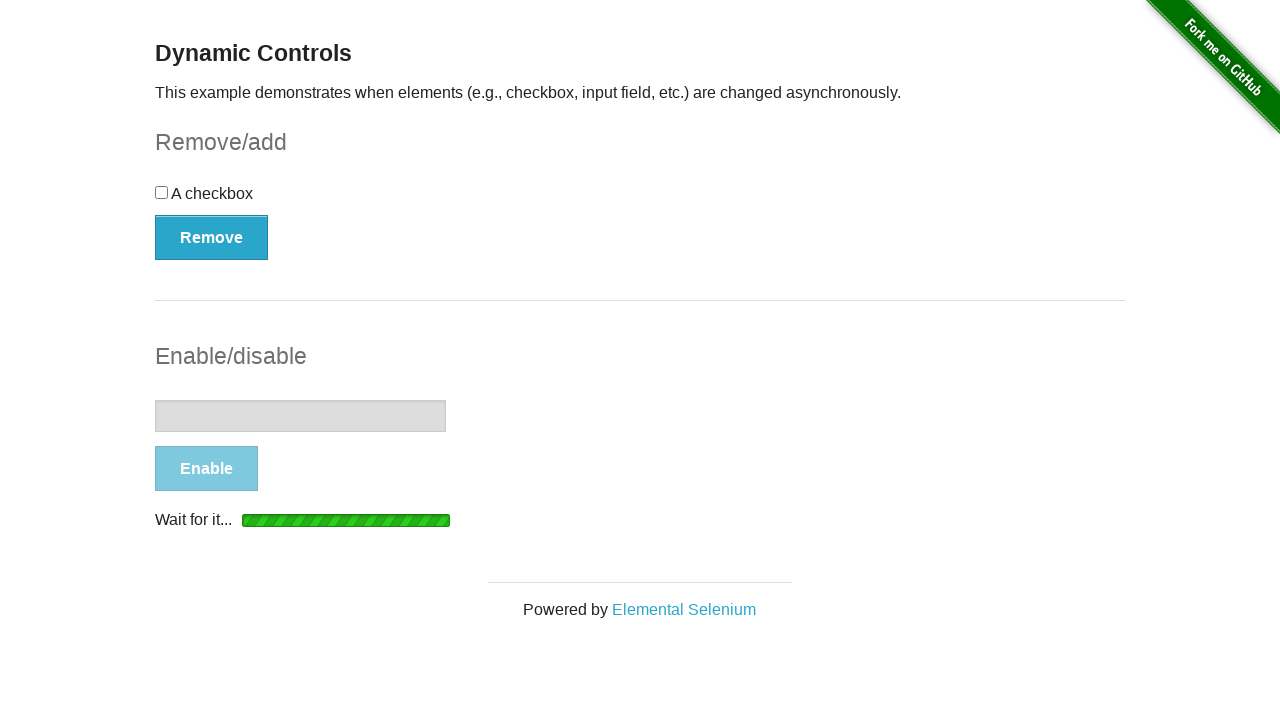

Success message appeared
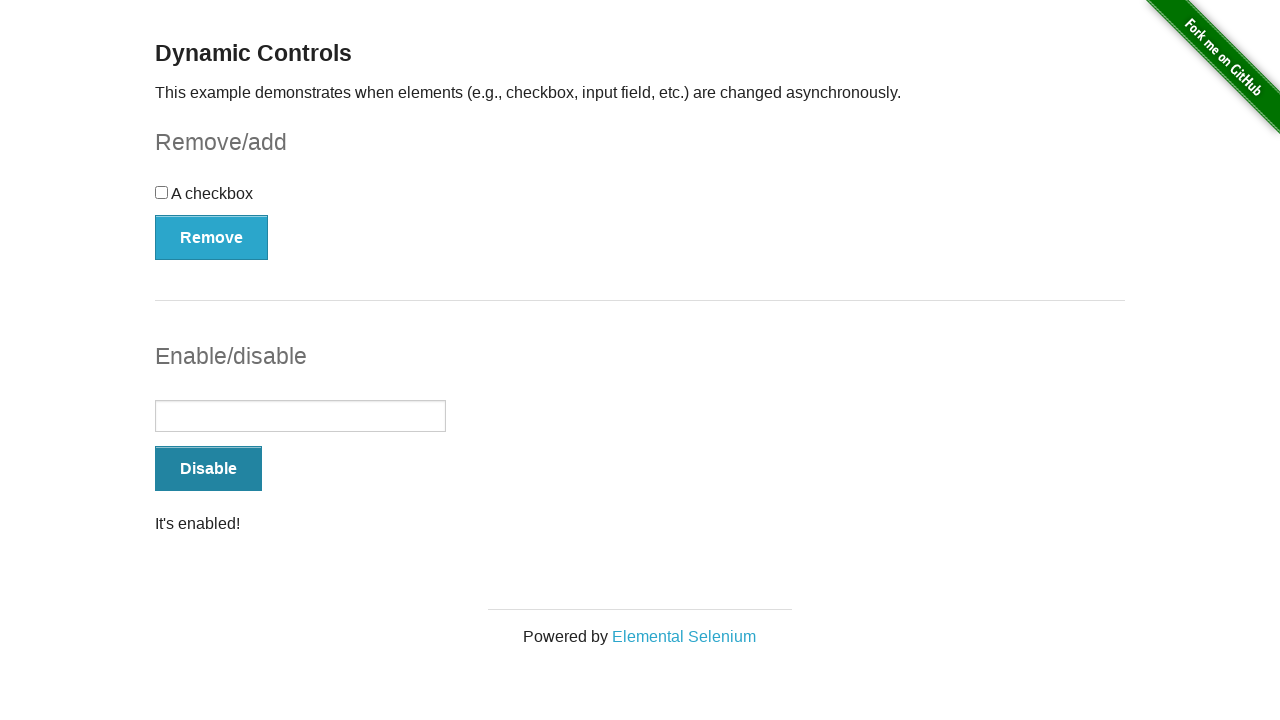

Verified that text input field is enabled
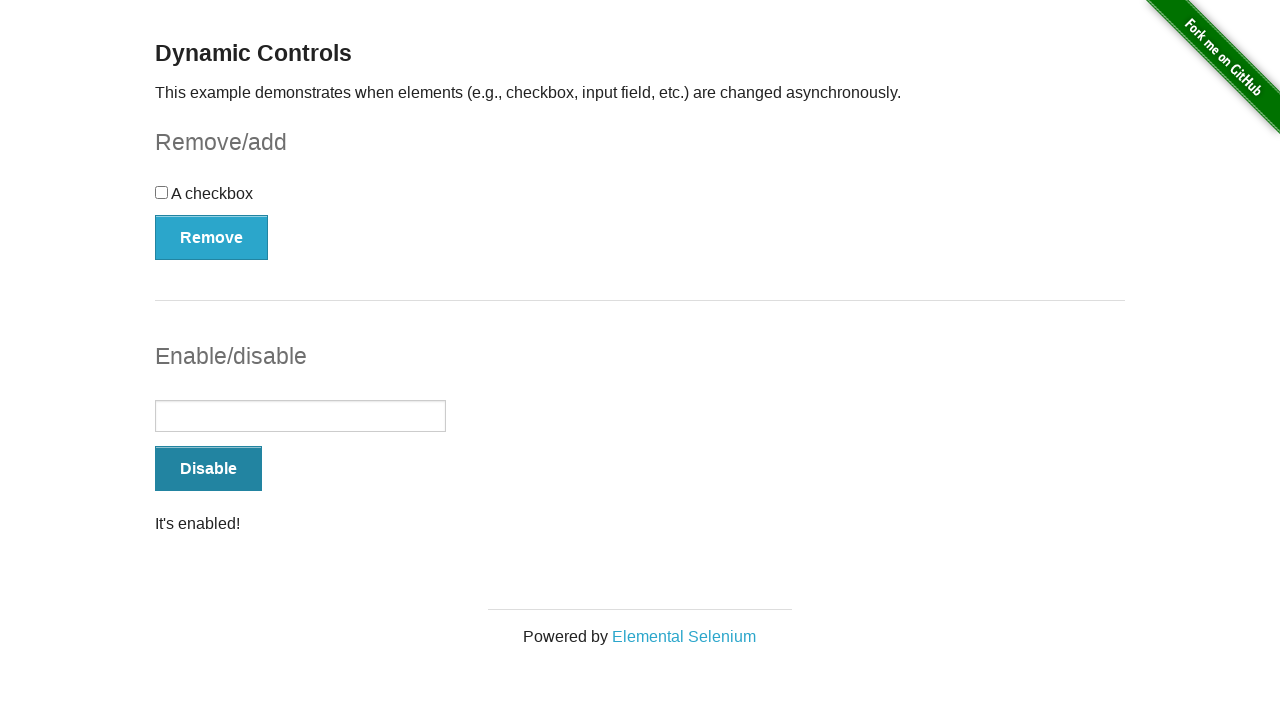

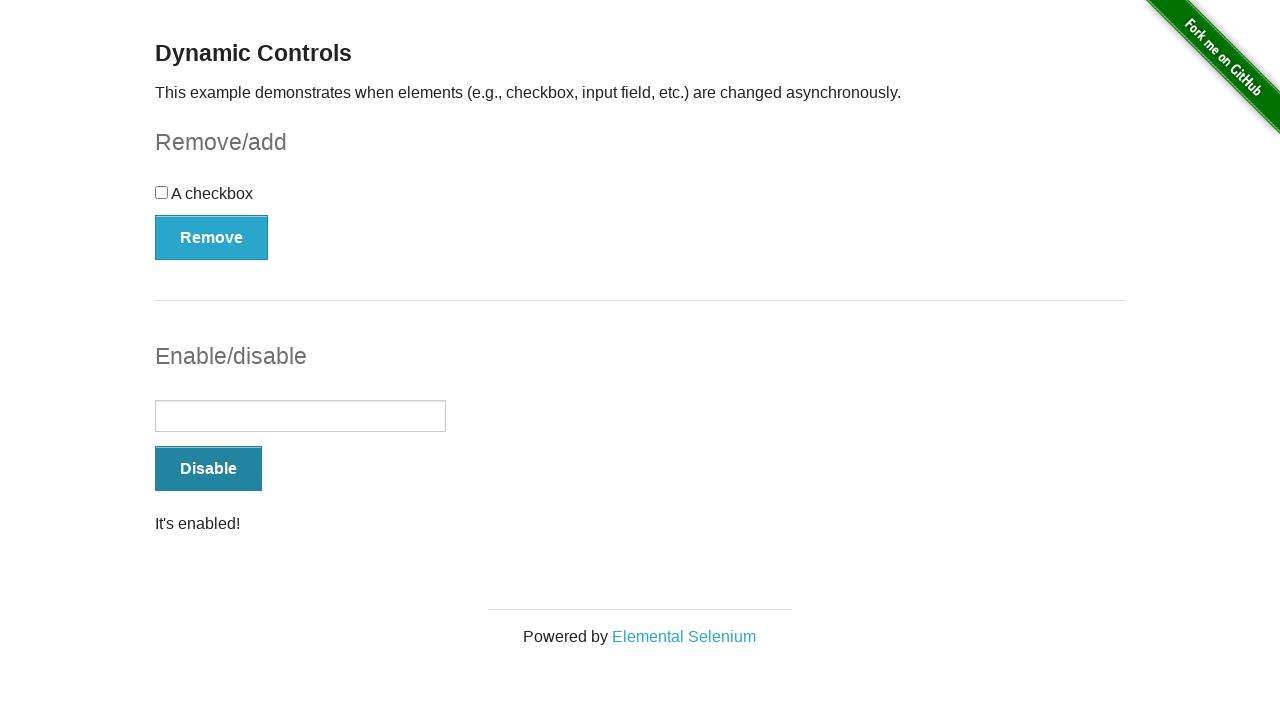